Navigates to W3Schools HTML tutorial, clicks on HTML Tables link, and verifies specific table data by iterating through table rows to find and validate a specific company entry

Starting URL: https://www.w3schools.com/html/default.asp

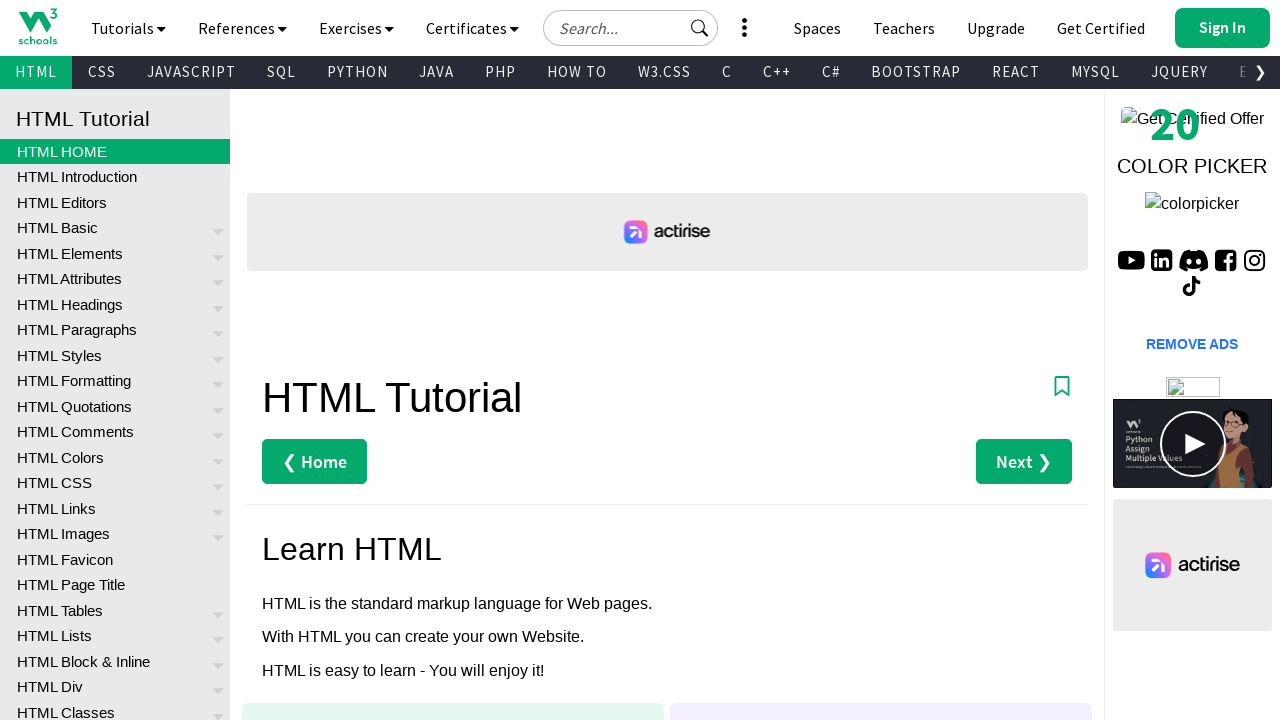

Clicked on HTML Tables link at (115, 610) on text=HTML Tables
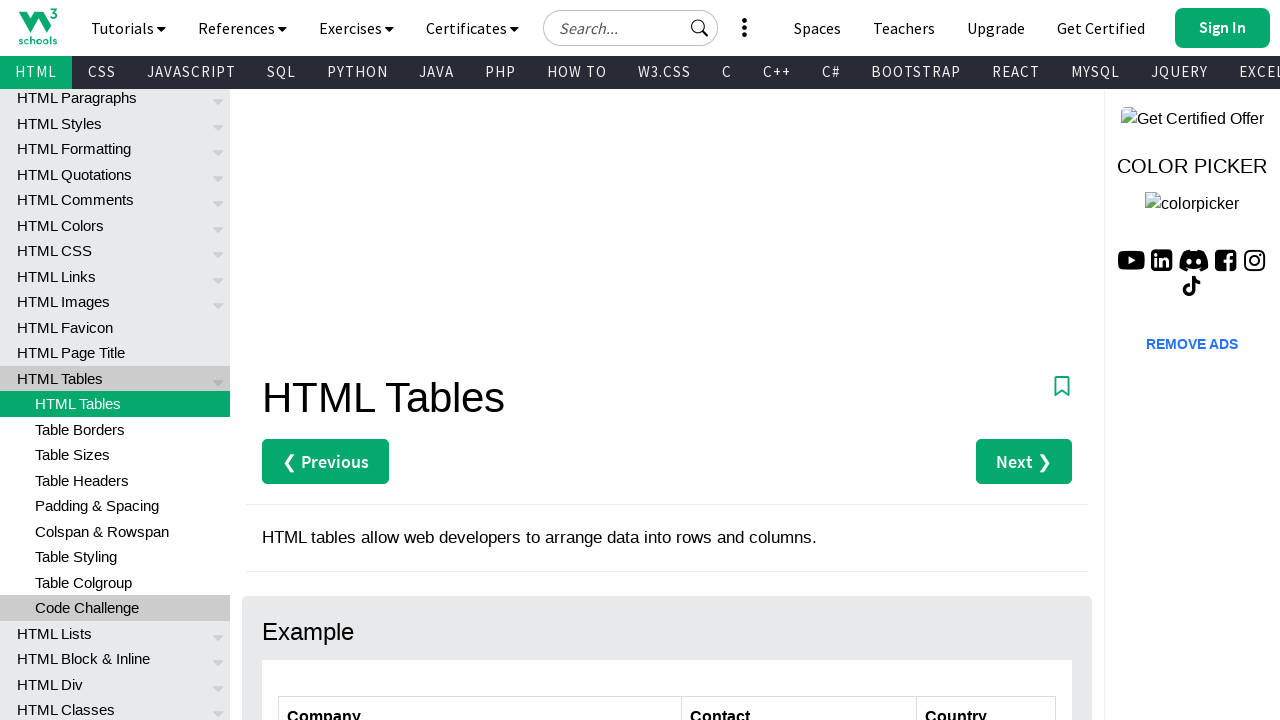

Table with id 'customers' loaded
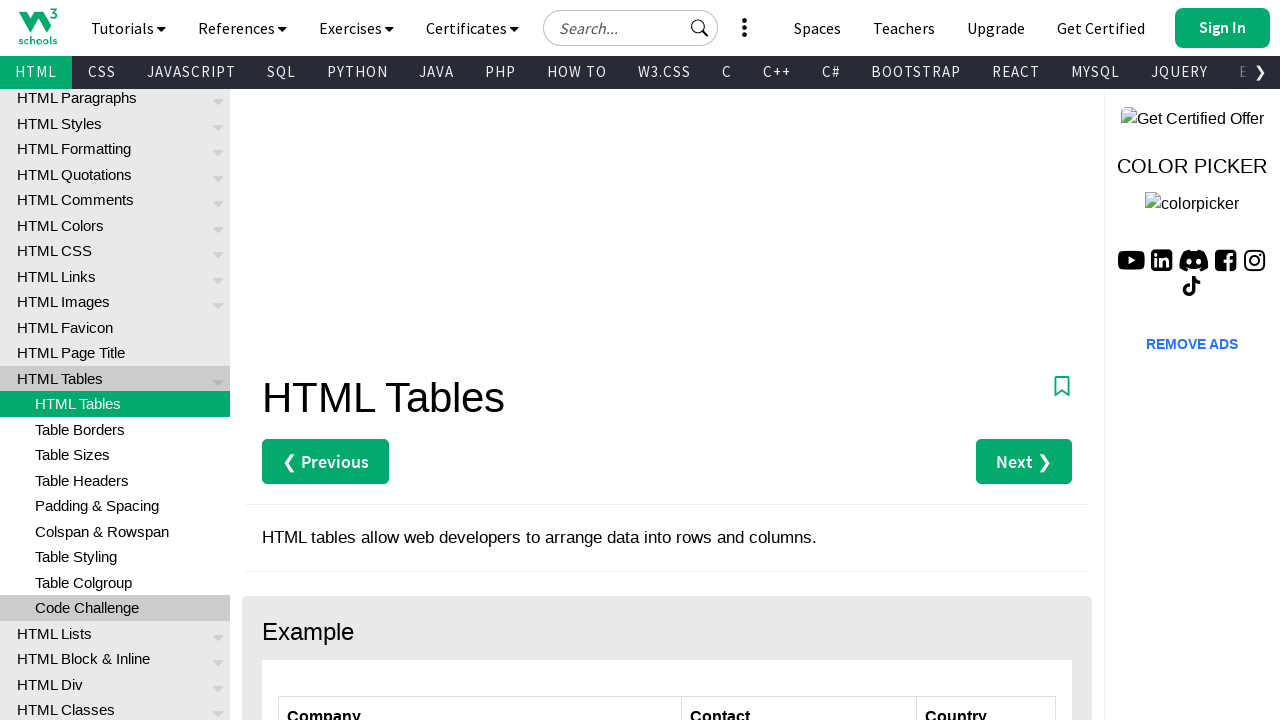

Retrieved all table rows from customers table
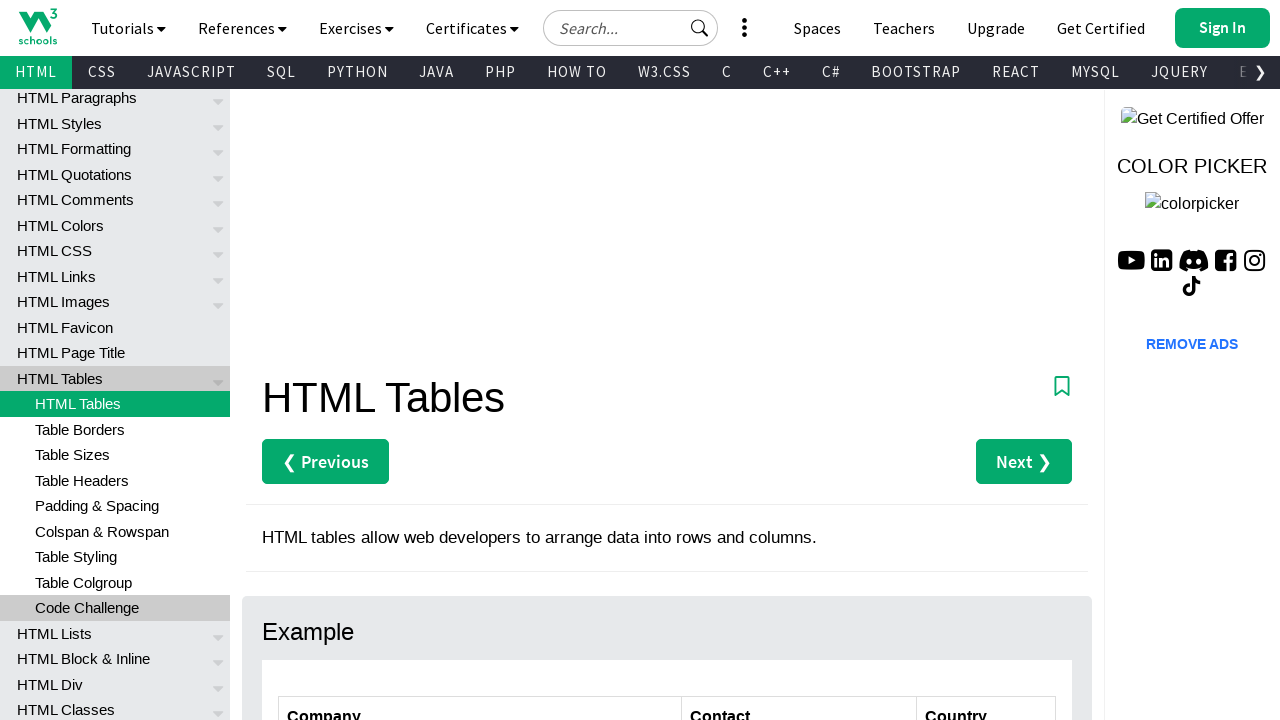

Found 7 rows in the table
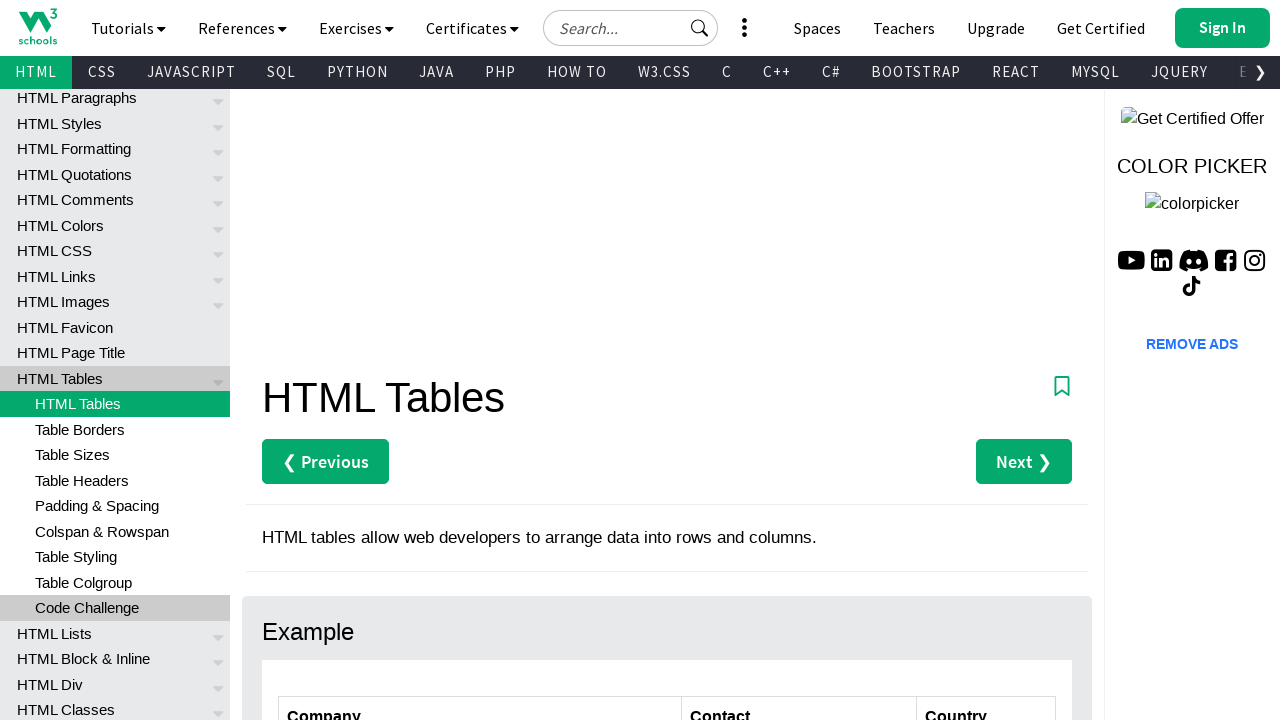

Retrieved company name 'Alfreds Futterkiste' from row 2
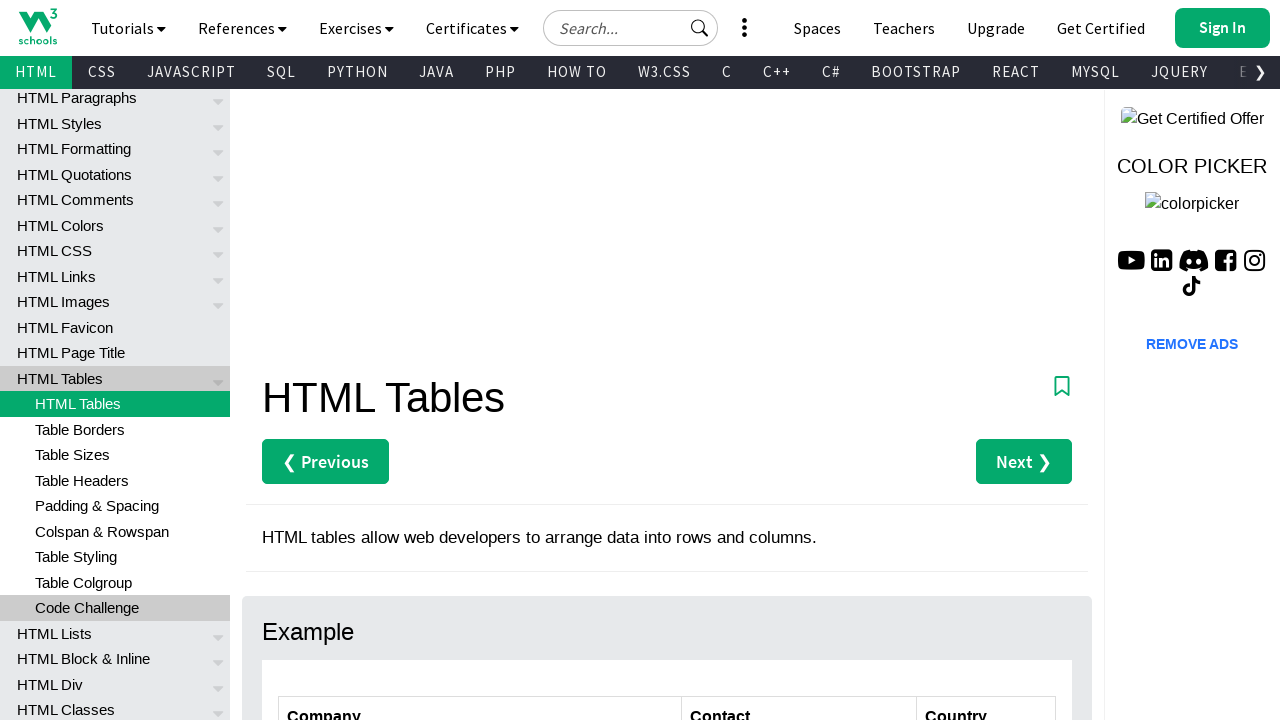

Retrieved contact name 'Maria Anders' from row 2
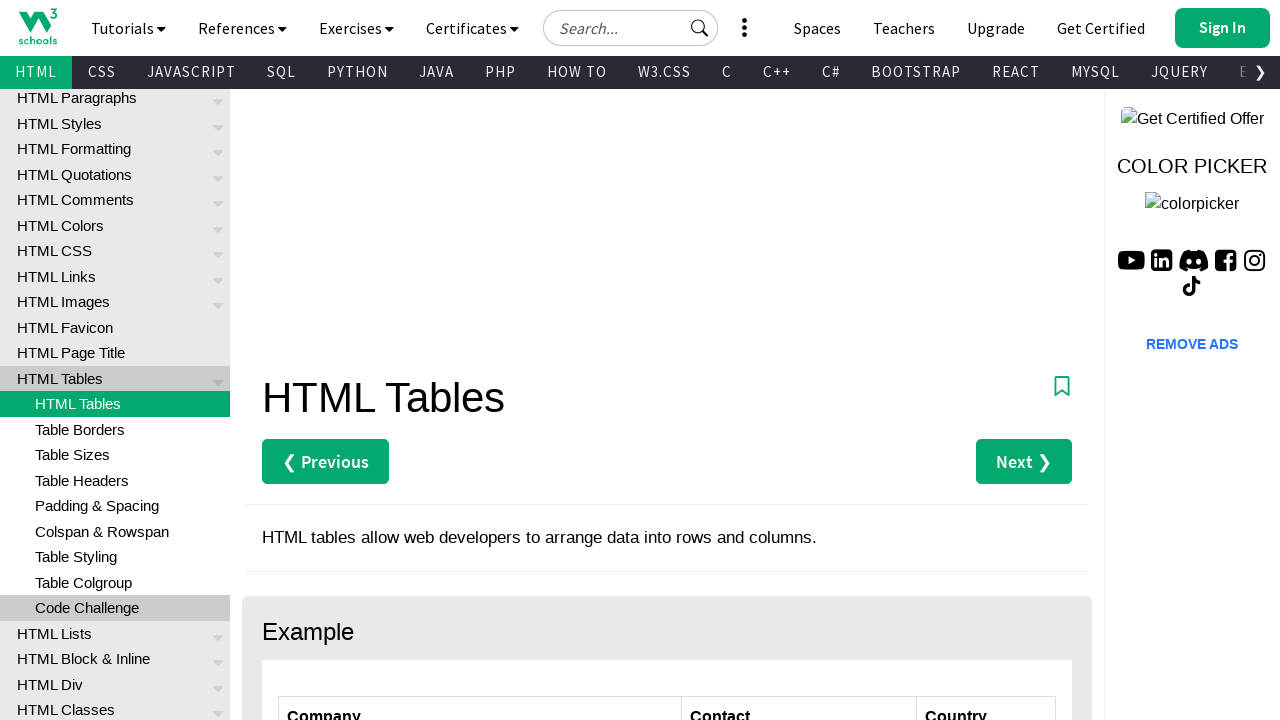

Retrieved country name 'Germany' from row 2
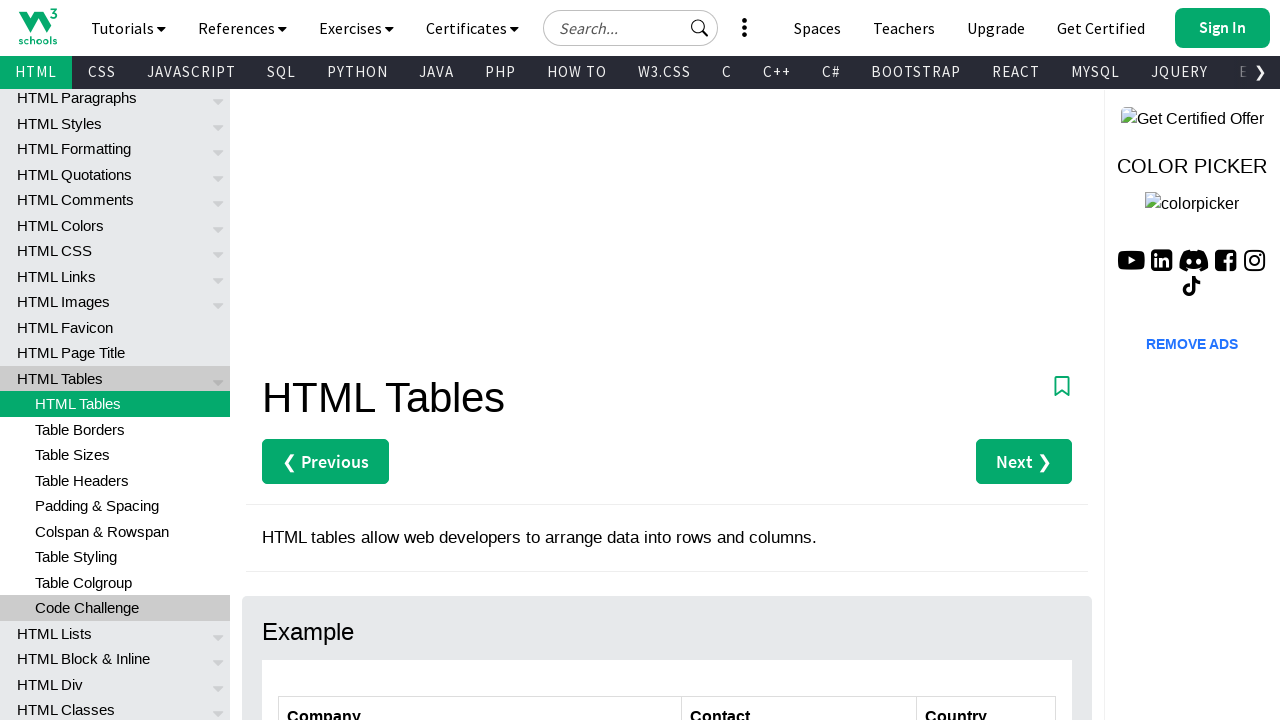

Retrieved company name 'Centro comercial Moctezuma' from row 3
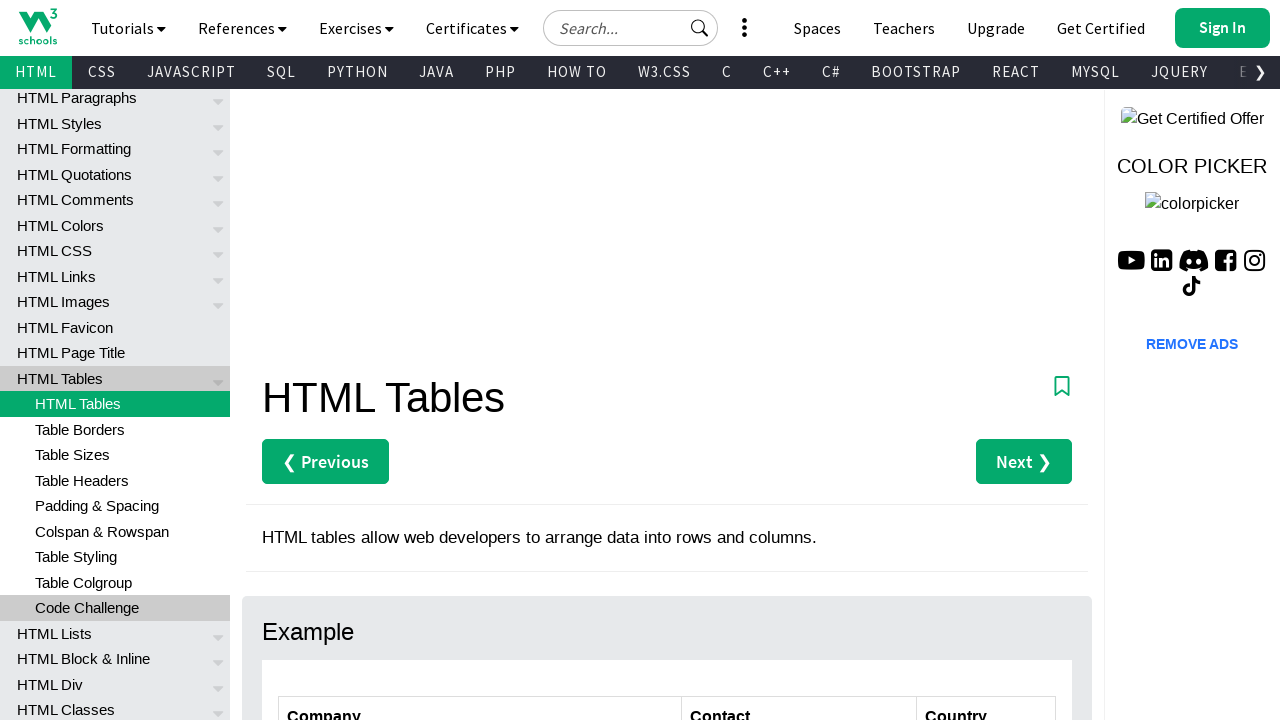

Retrieved contact name 'Francisco Chang' from row 3
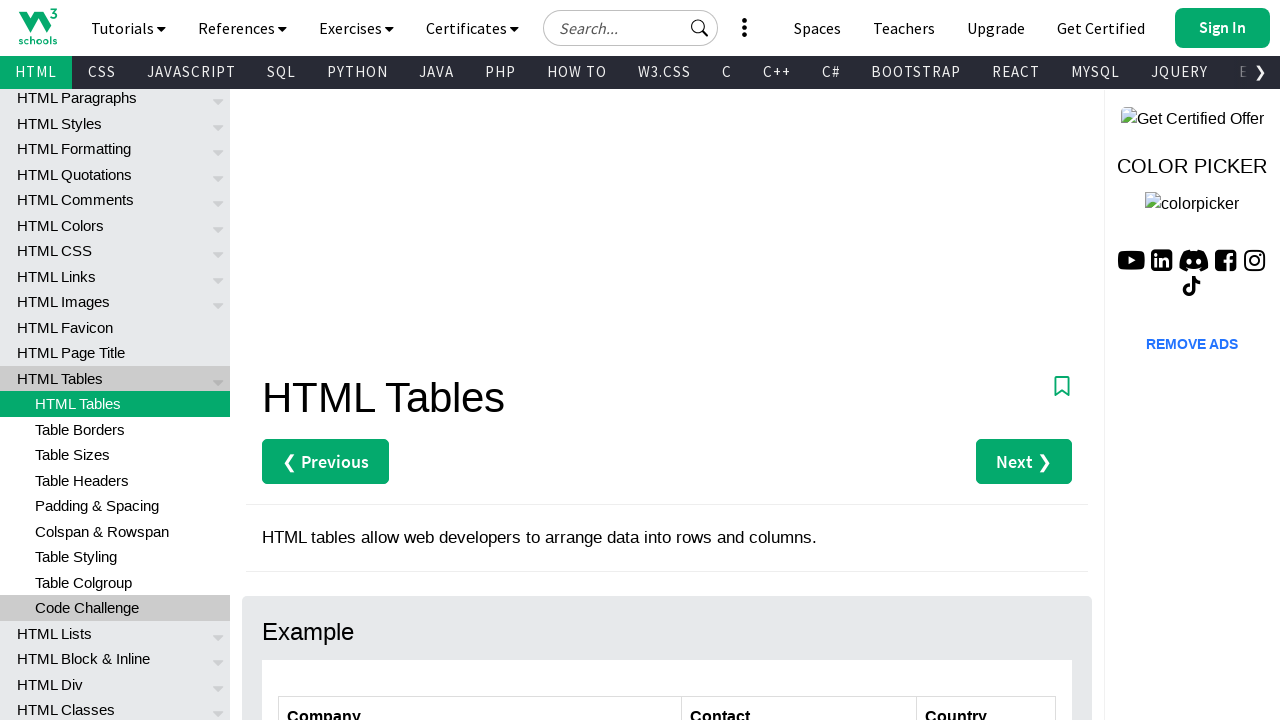

Retrieved country name 'Mexico' from row 3
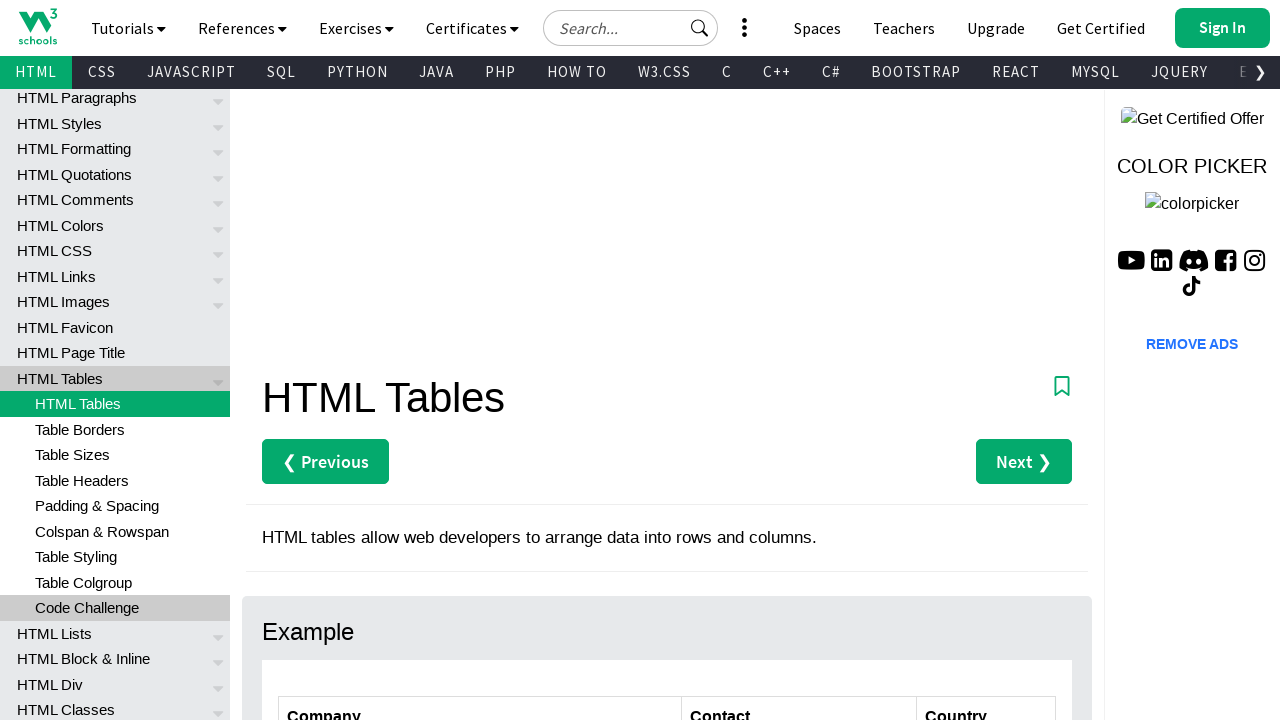

Retrieved company name 'Ernst Handel' from row 4
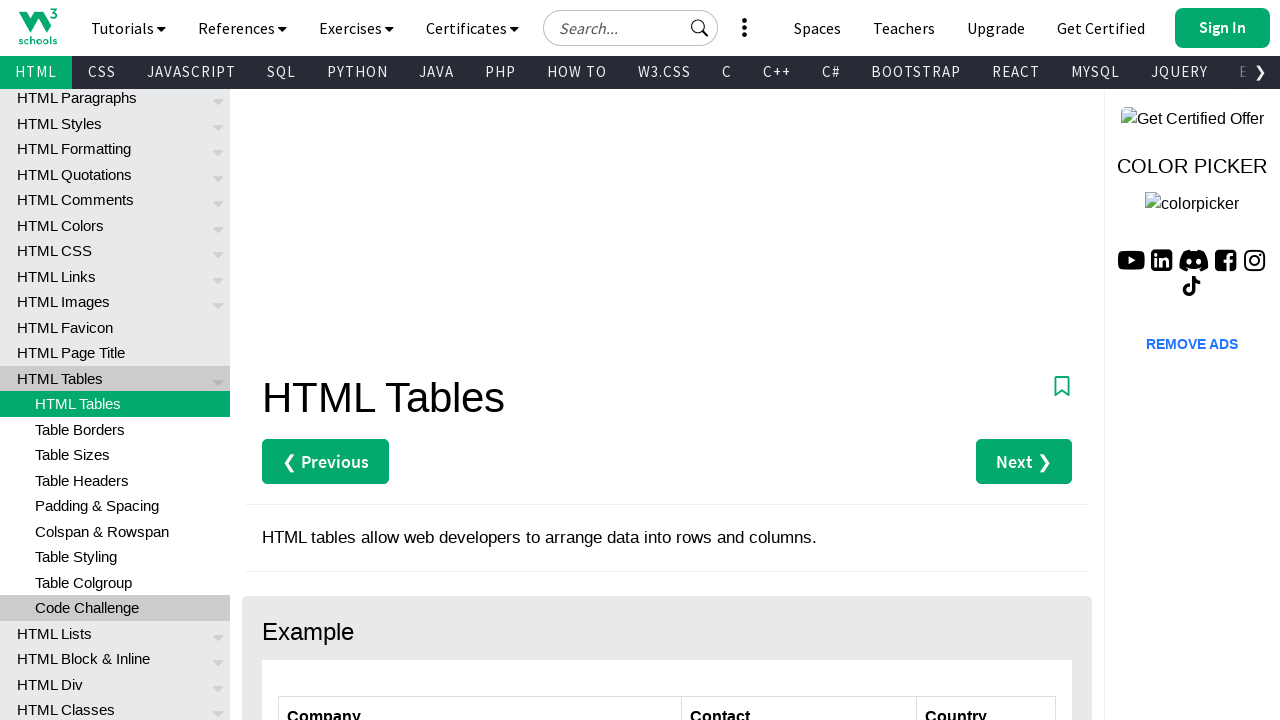

Retrieved contact name 'Roland Mendel' from row 4
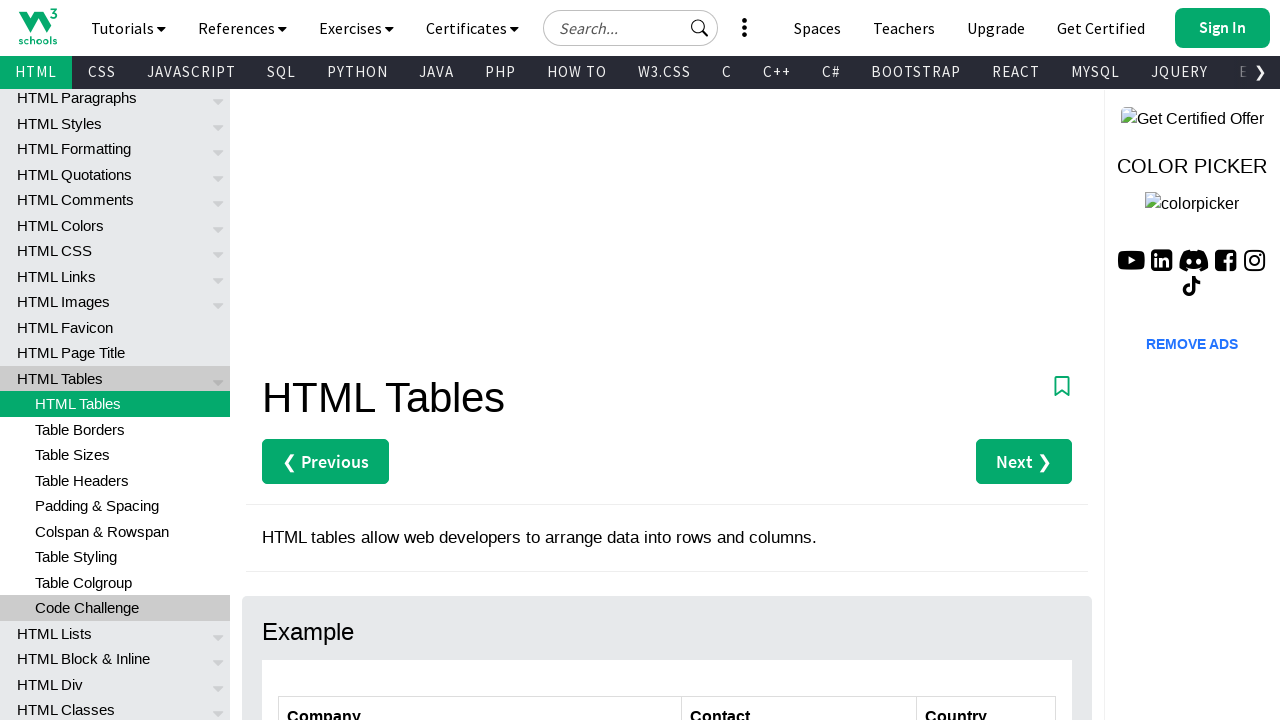

Retrieved country name 'Austria' from row 4
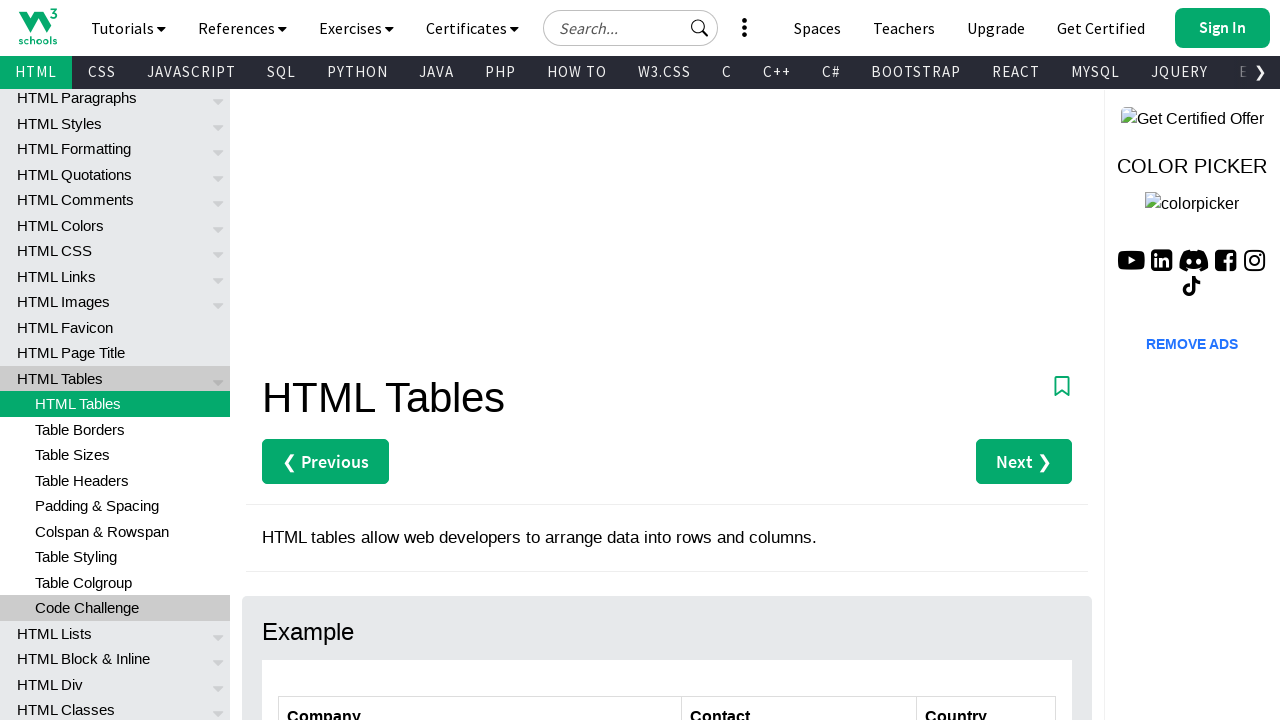

Retrieved company name 'Island Trading' from row 5
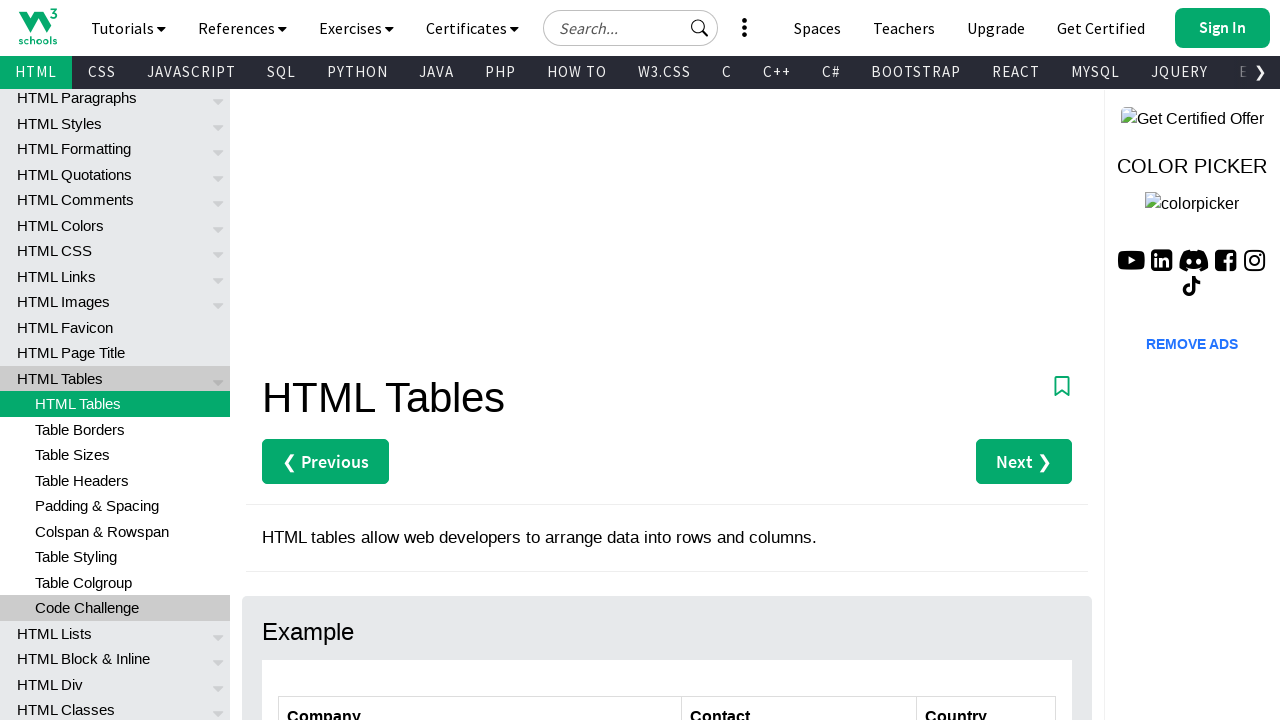

Retrieved contact name 'Helen Bennett' from row 5
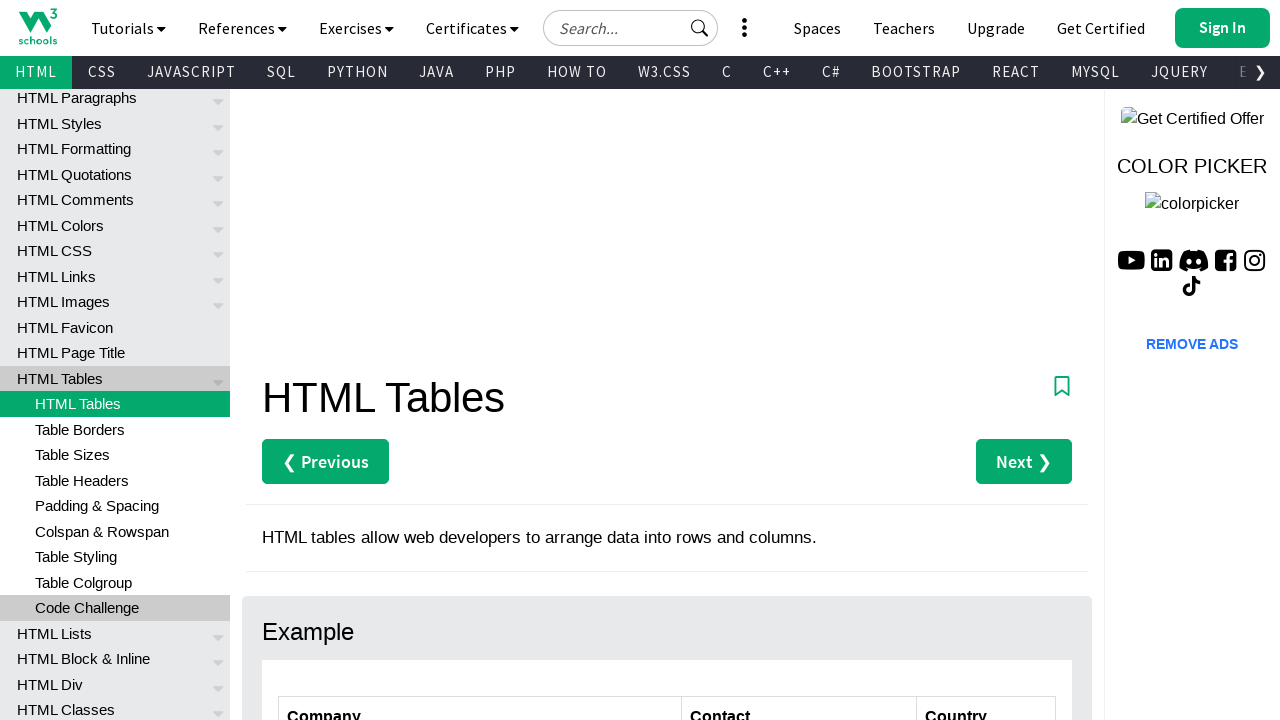

Retrieved country name 'UK' from row 5
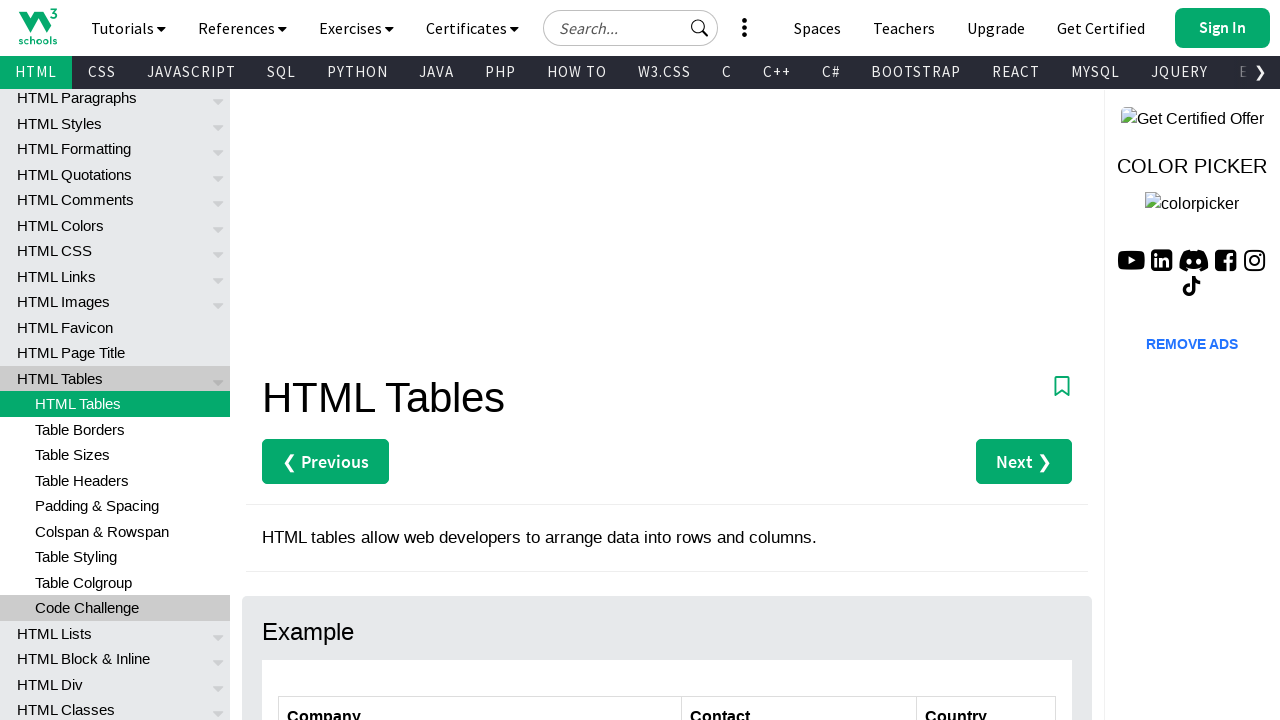

Found matching row: Island Trading, Helen Bennett, UK
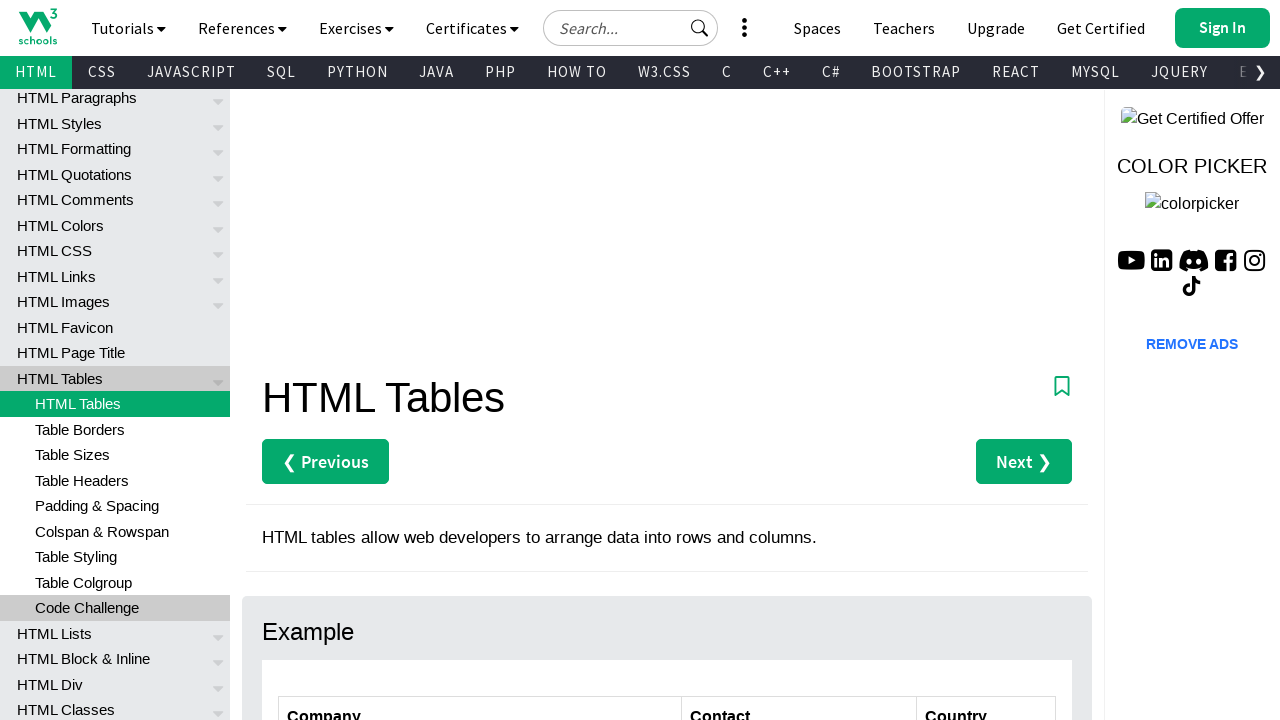

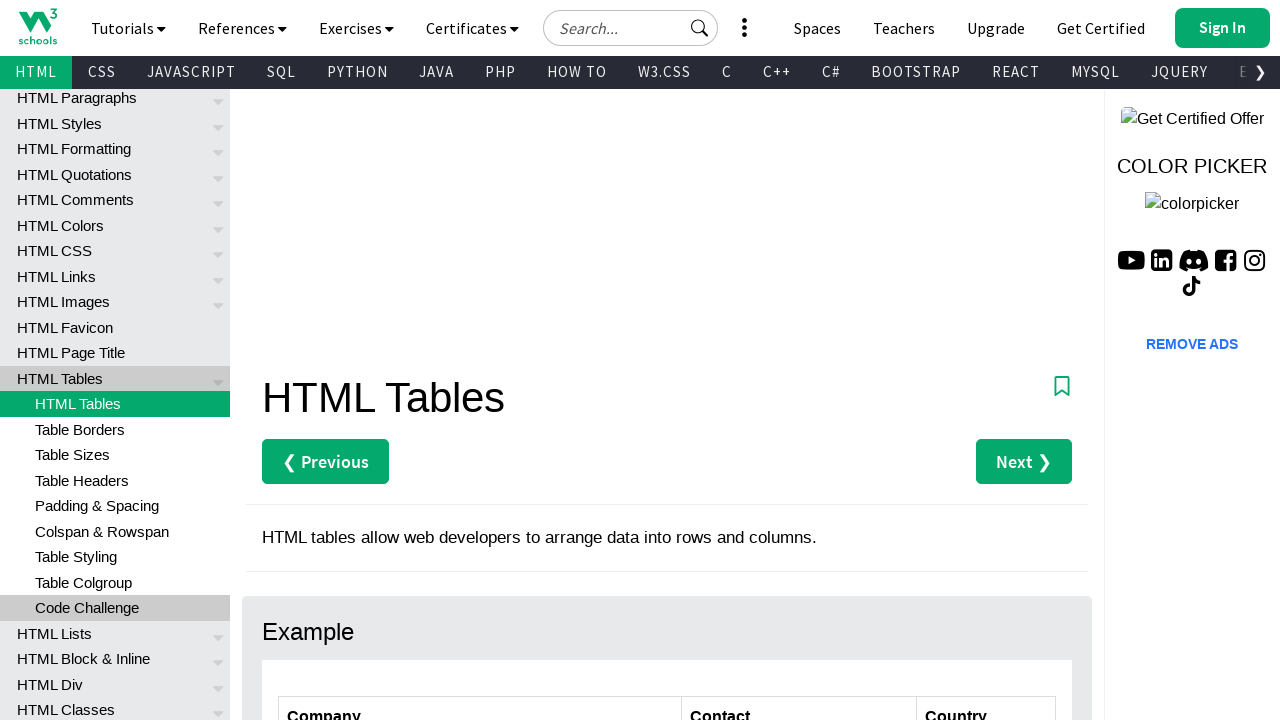